Tests scrolling to the footer and verifying it is visible on the page

Starting URL: https://www.trendyol.com

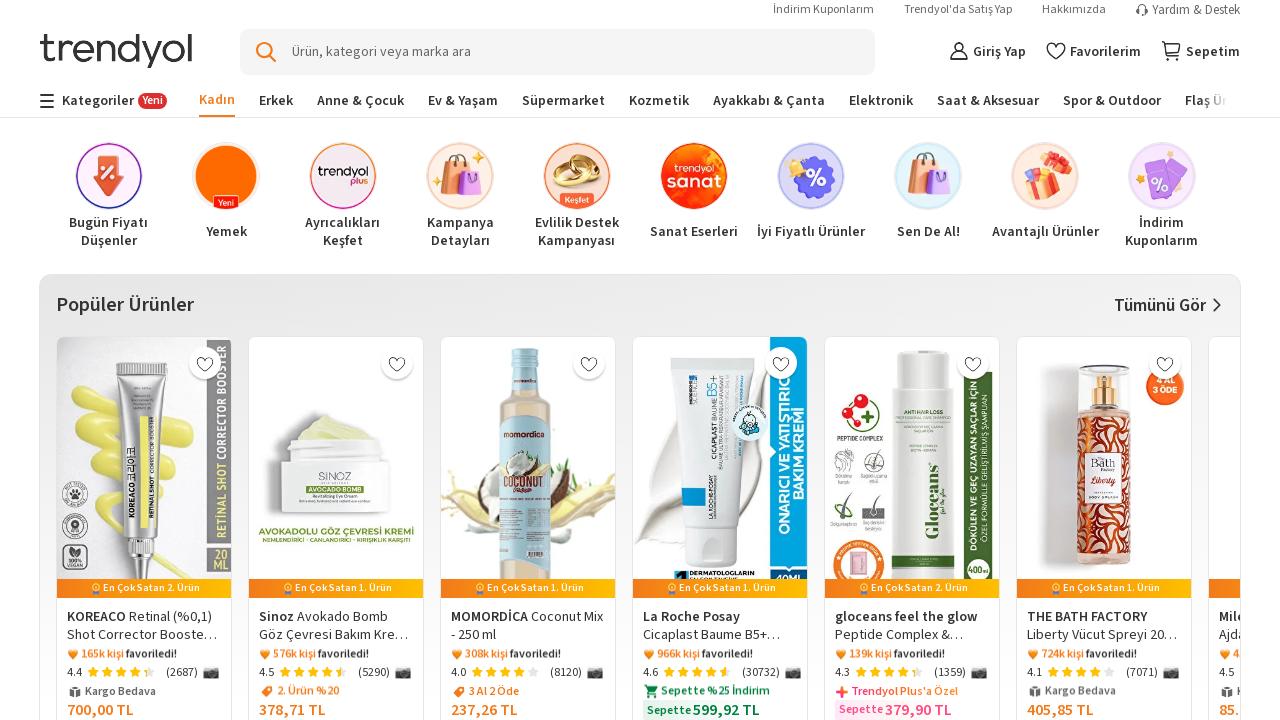

Scrolled to the bottom of the page to view footer
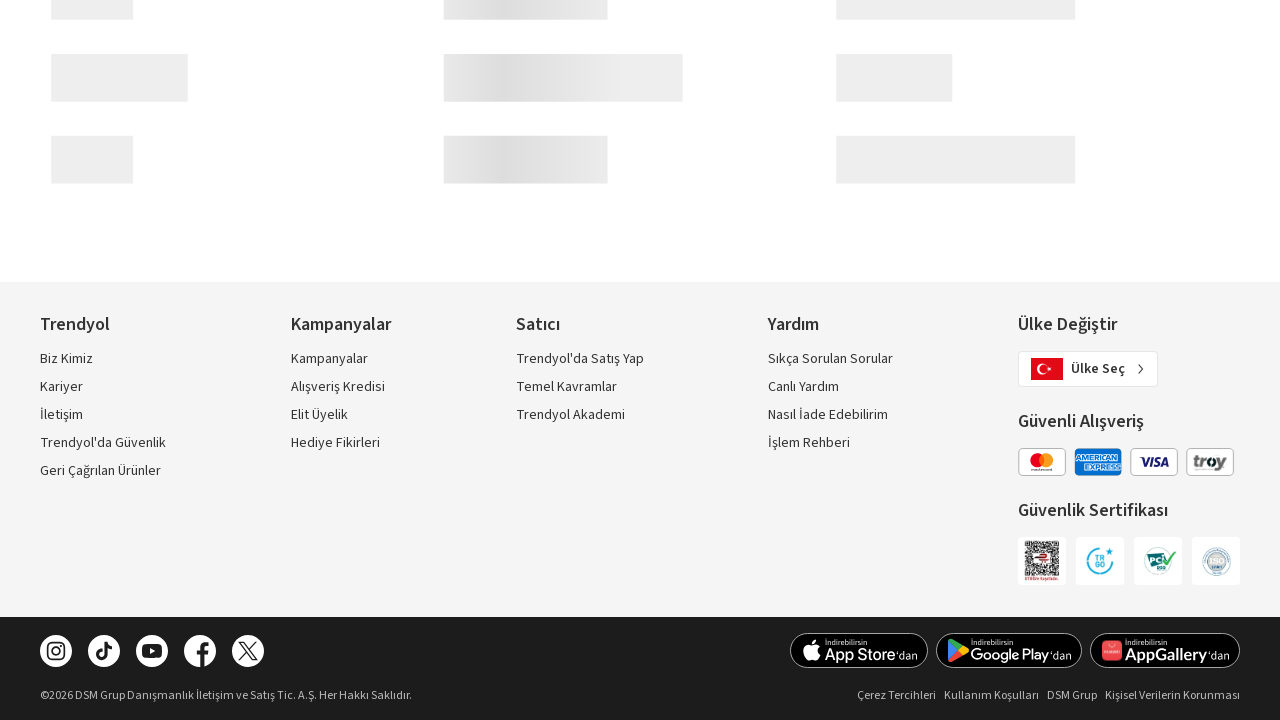

Waited 500ms for scroll animation to complete
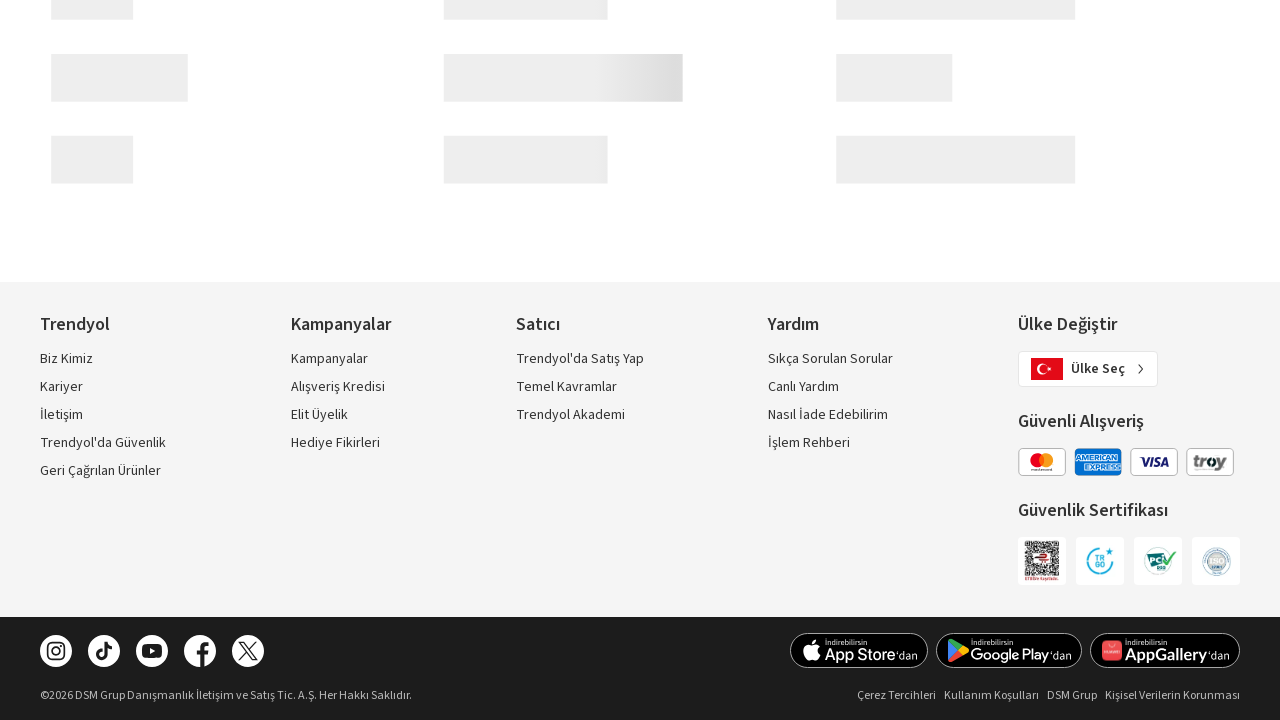

Verified footer element is visible on the page
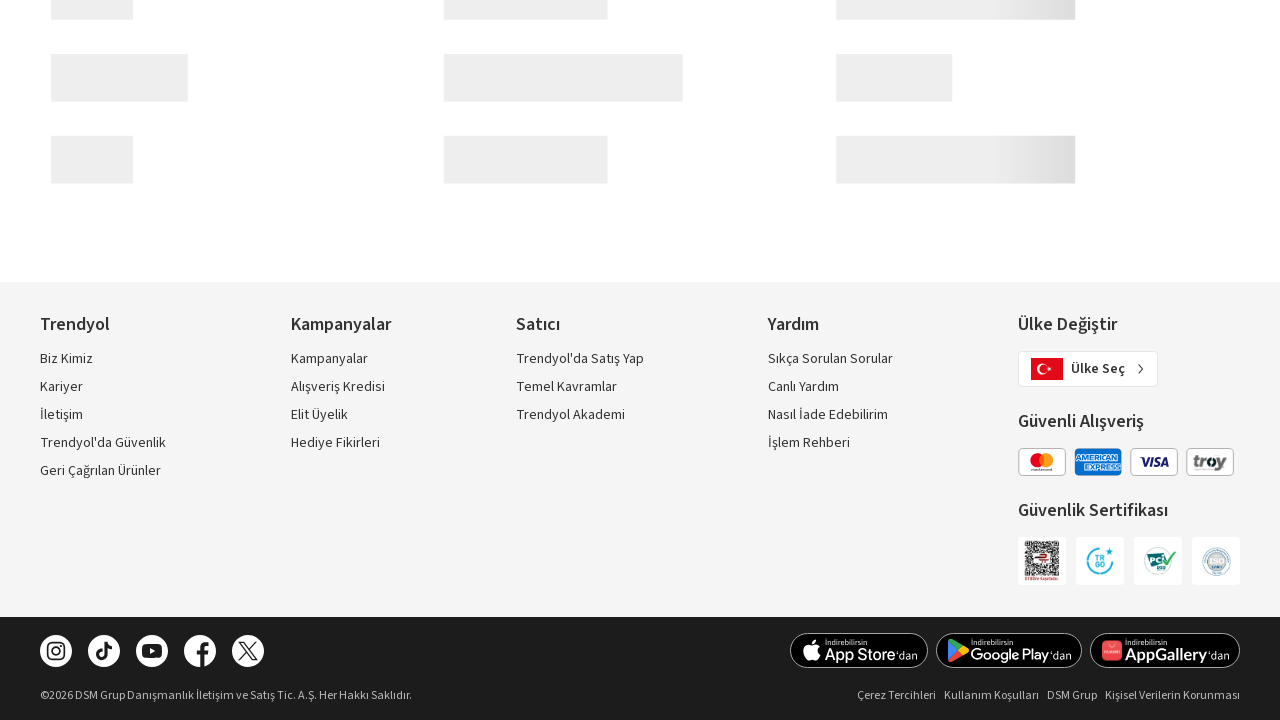

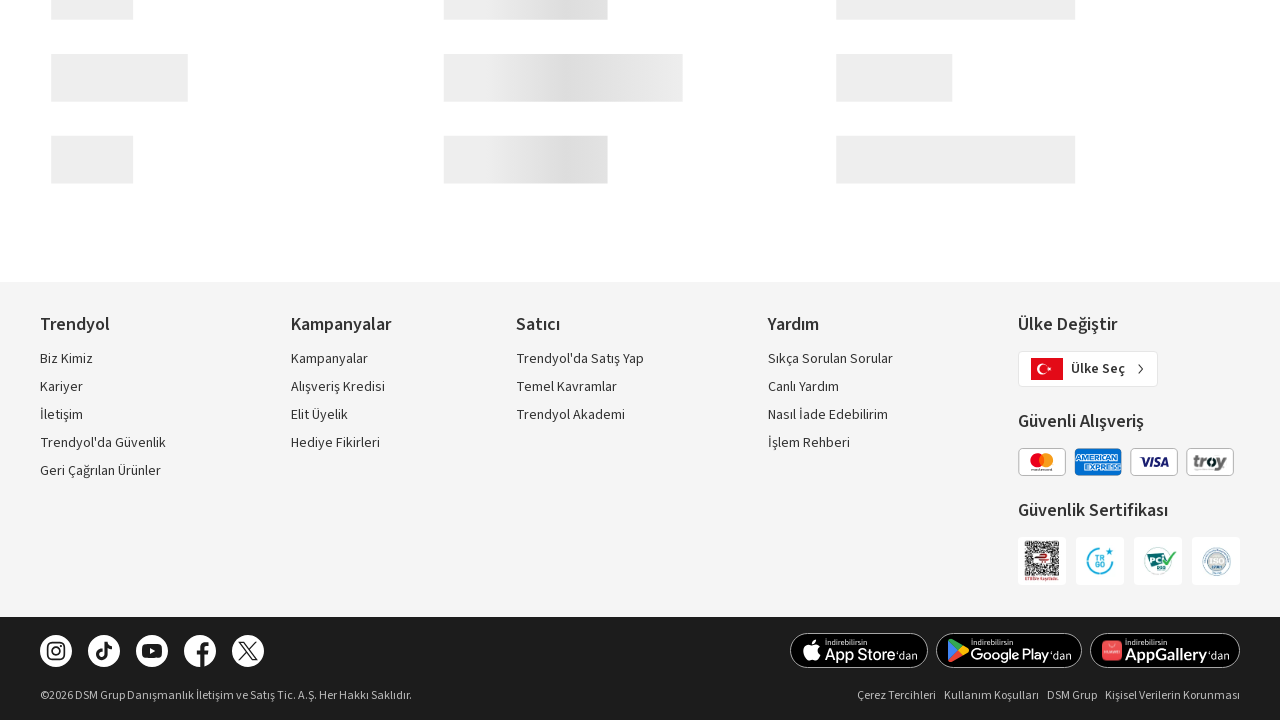